Tests a web form by entering text into an input field, submitting the form, and verifying the success message is displayed.

Starting URL: https://www.selenium.dev/selenium/web/web-form.html

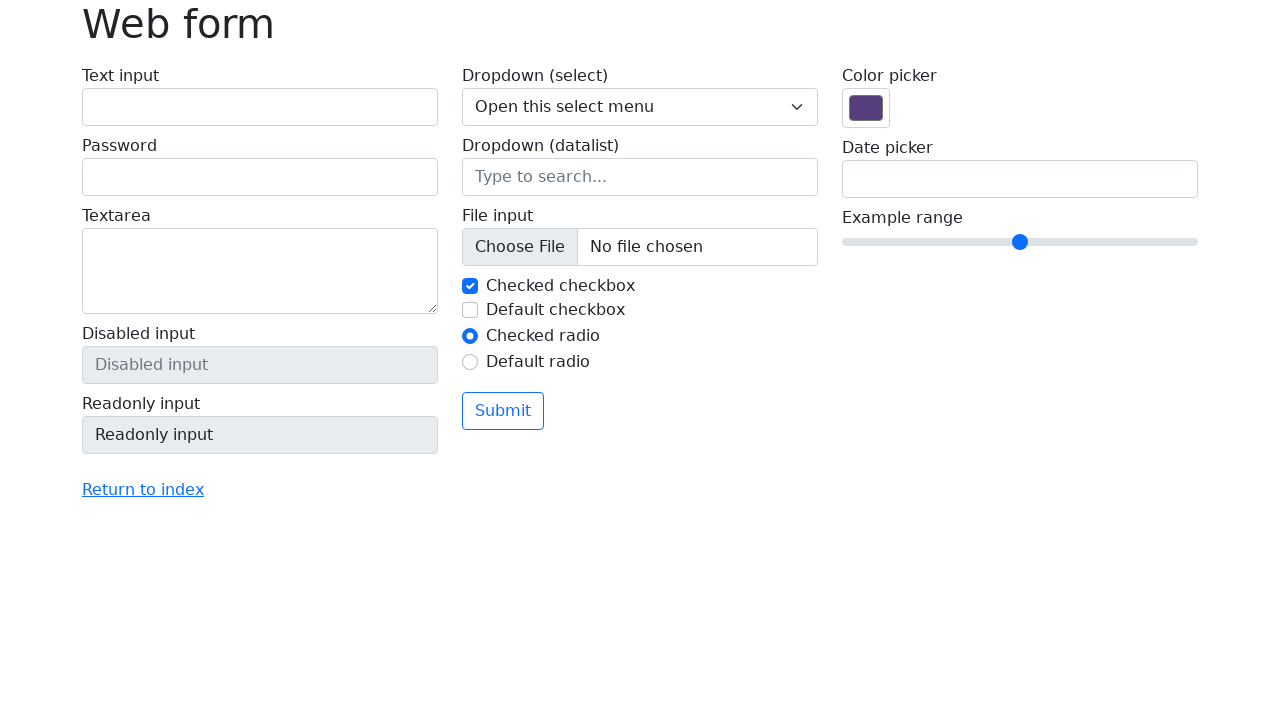

Filled text input field with 'Selenium' on input[name='my-text']
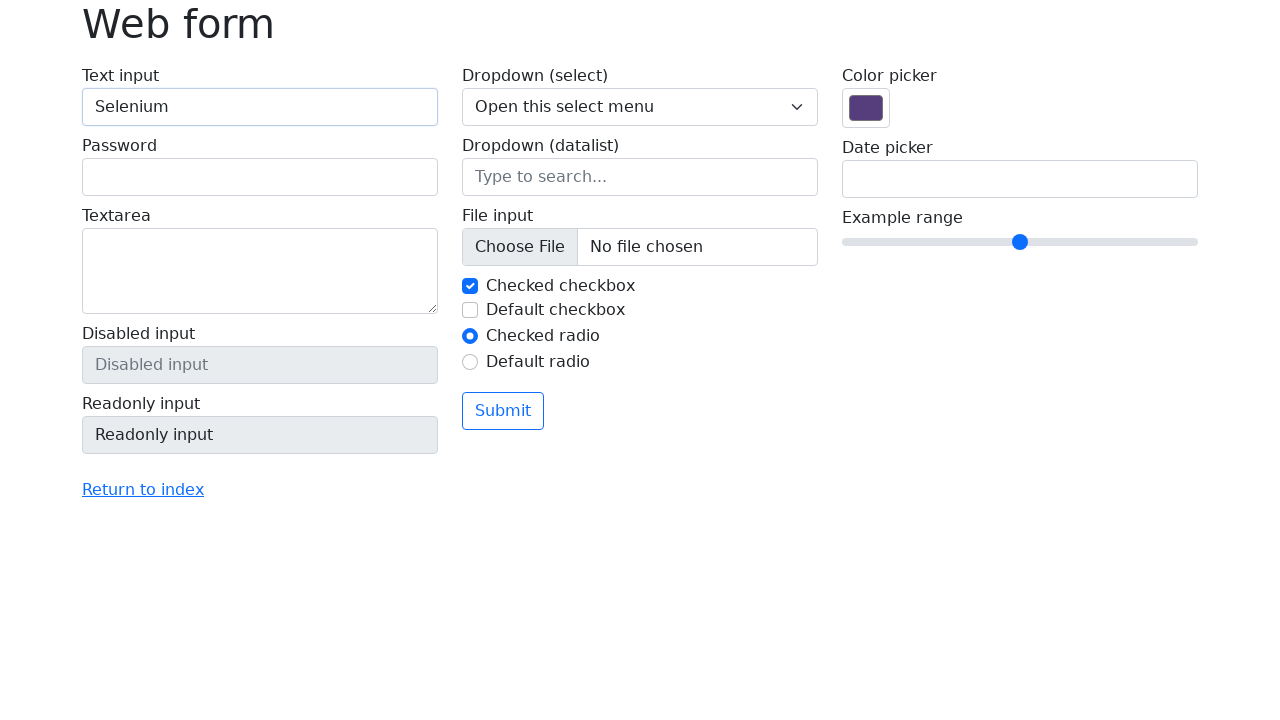

Clicked submit button at (503, 411) on button
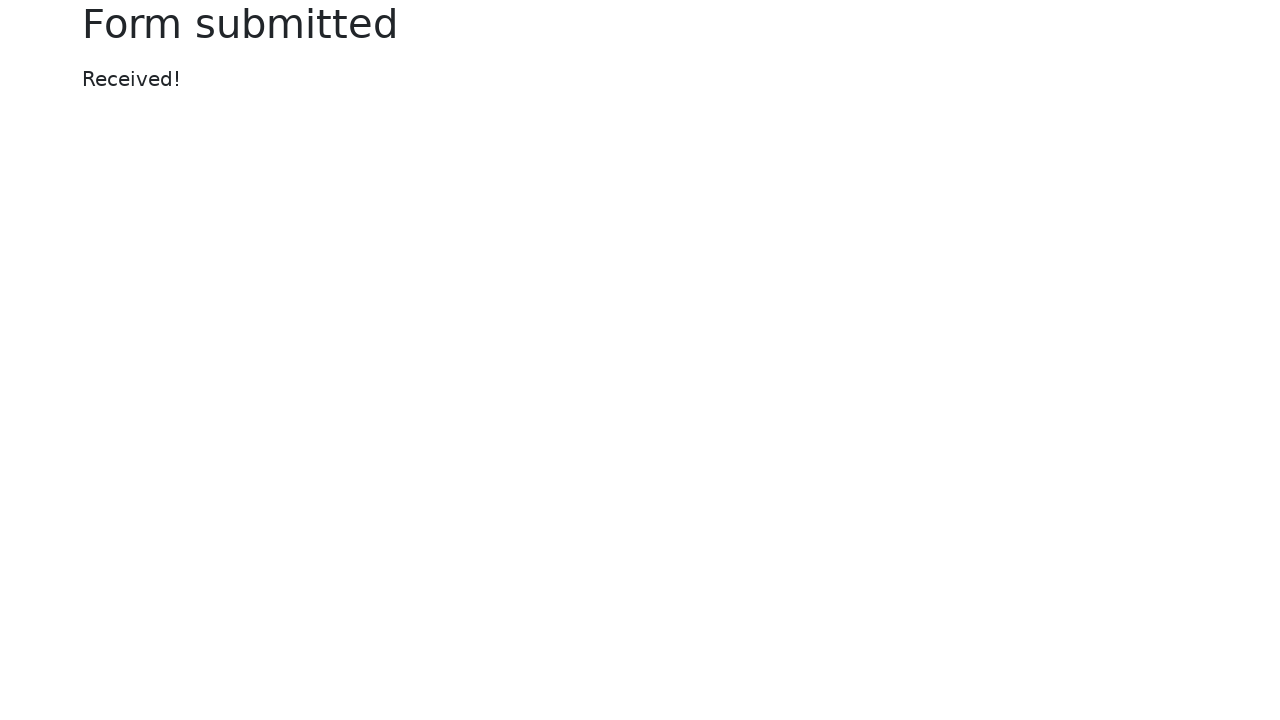

Success message element loaded
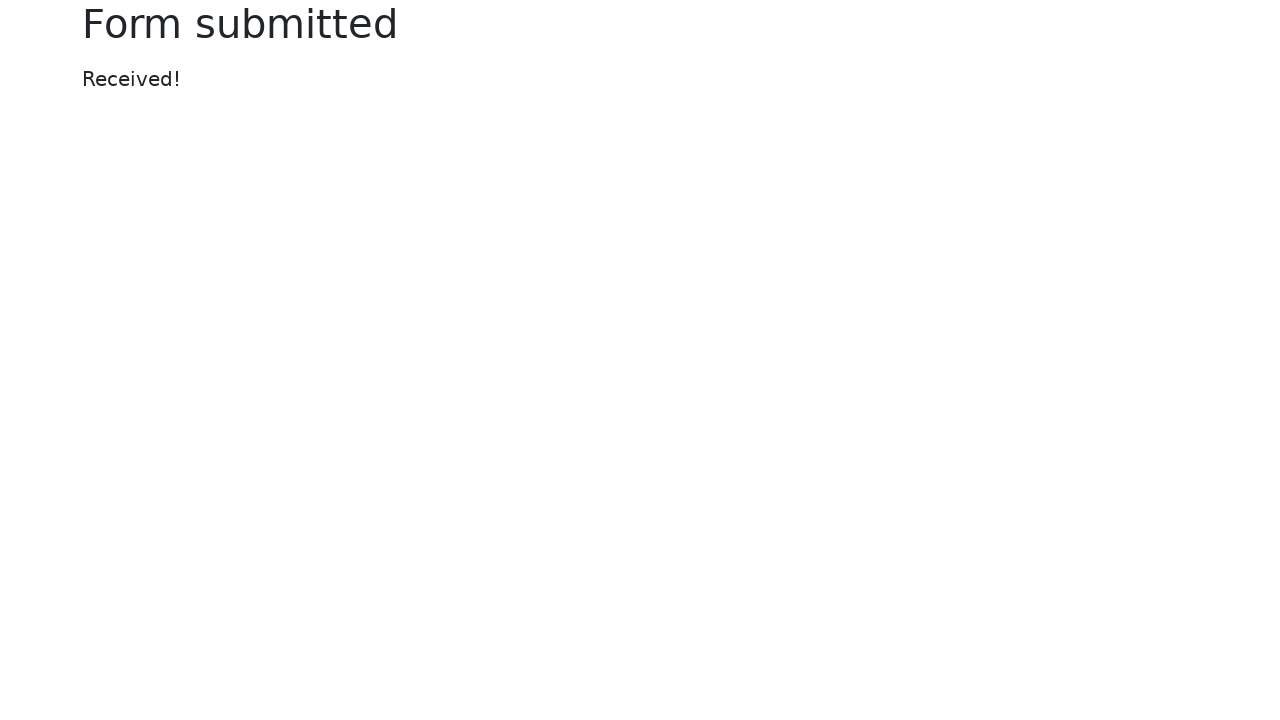

Located success message element
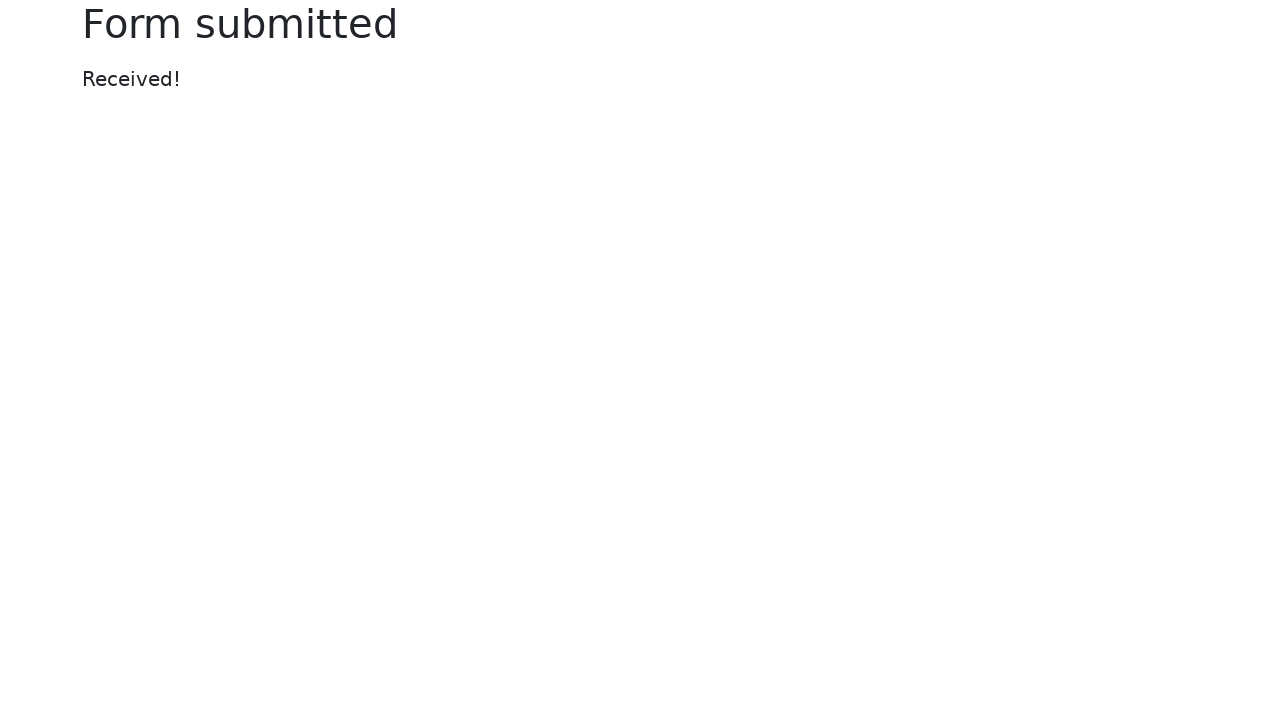

Verified success message displays 'Received!'
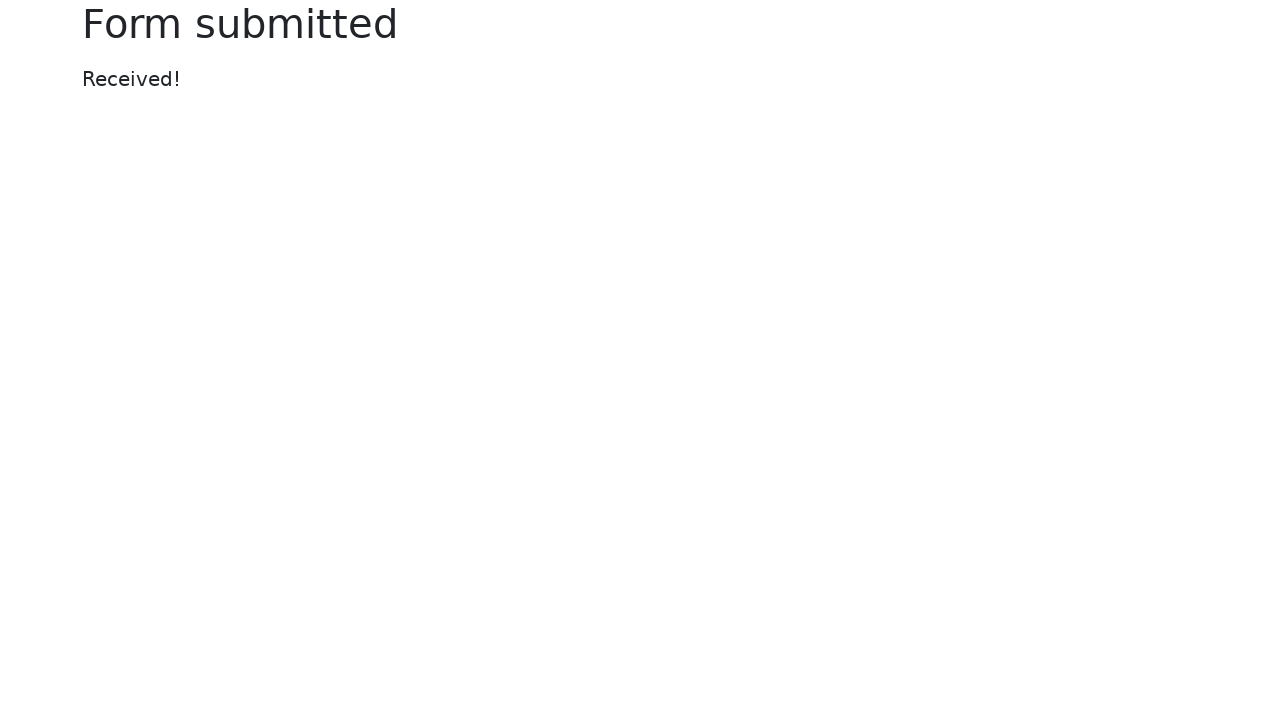

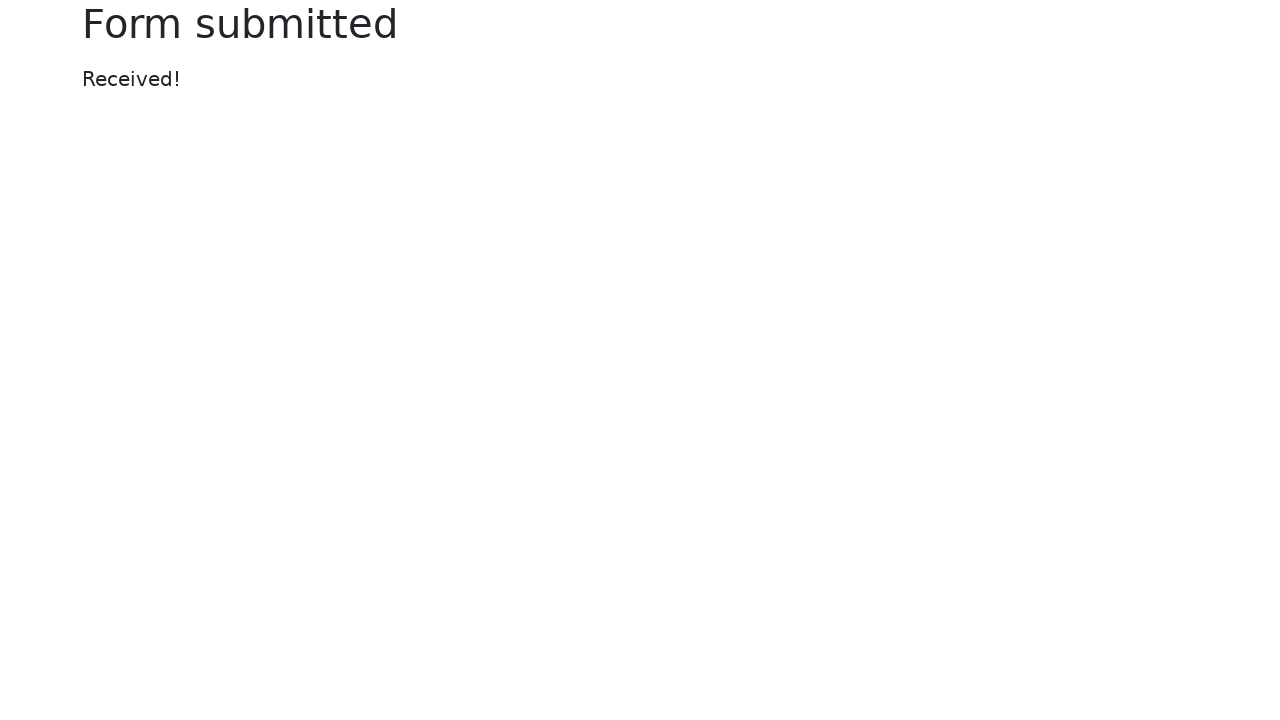